Tests the readonly input field on Selenium web form by clicking on it.

Starting URL: https://www.selenium.dev/selenium/web/web-form.html

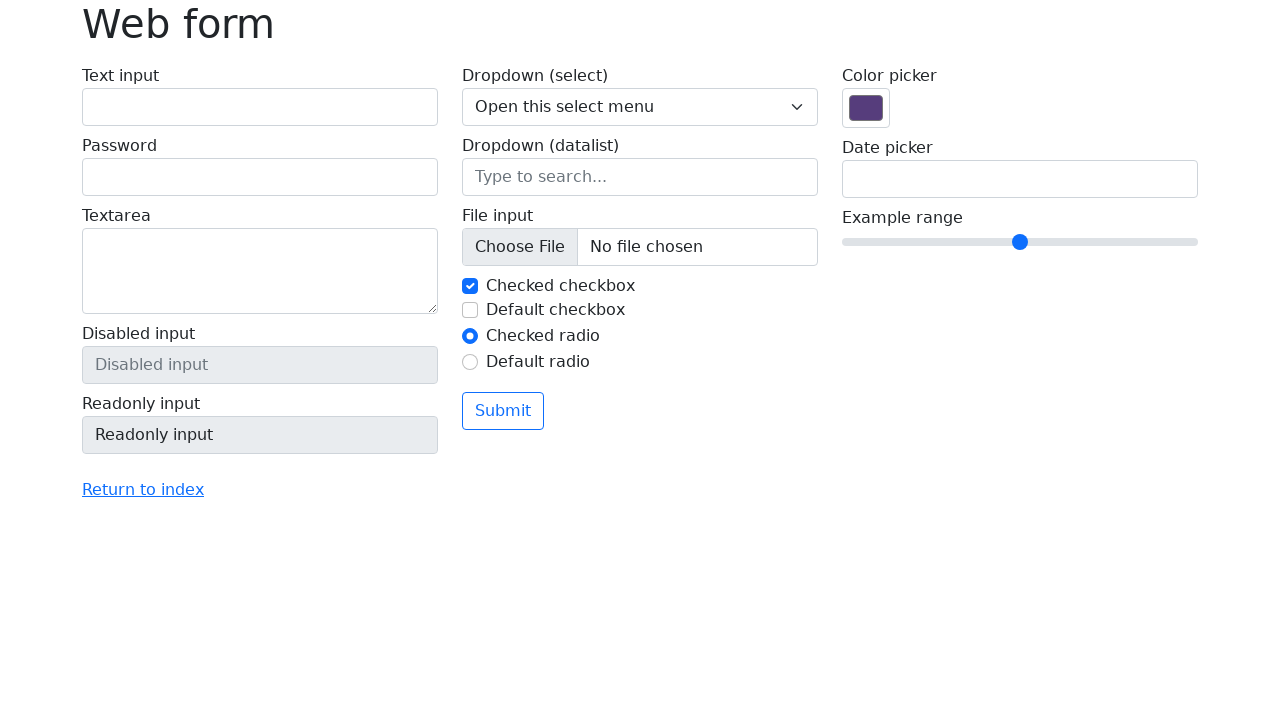

Navigated to Selenium web form page
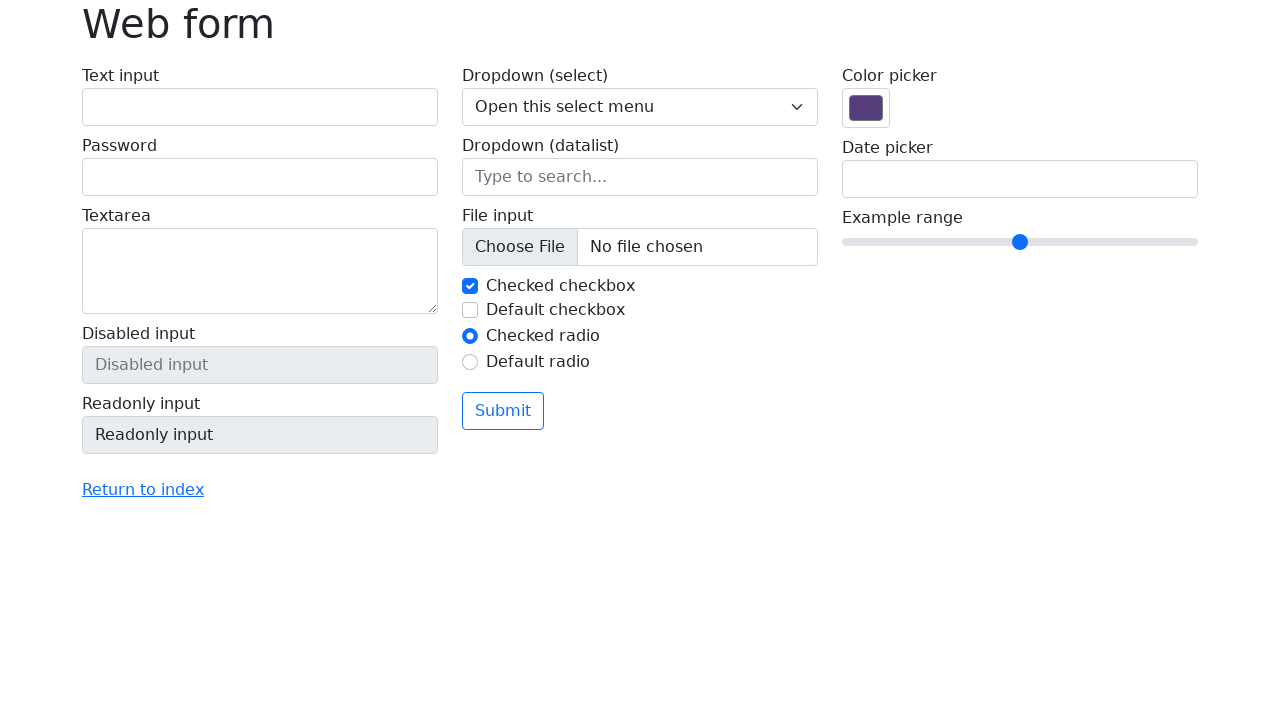

Clicked on readonly input field at (260, 435) on input[name='my-readonly']
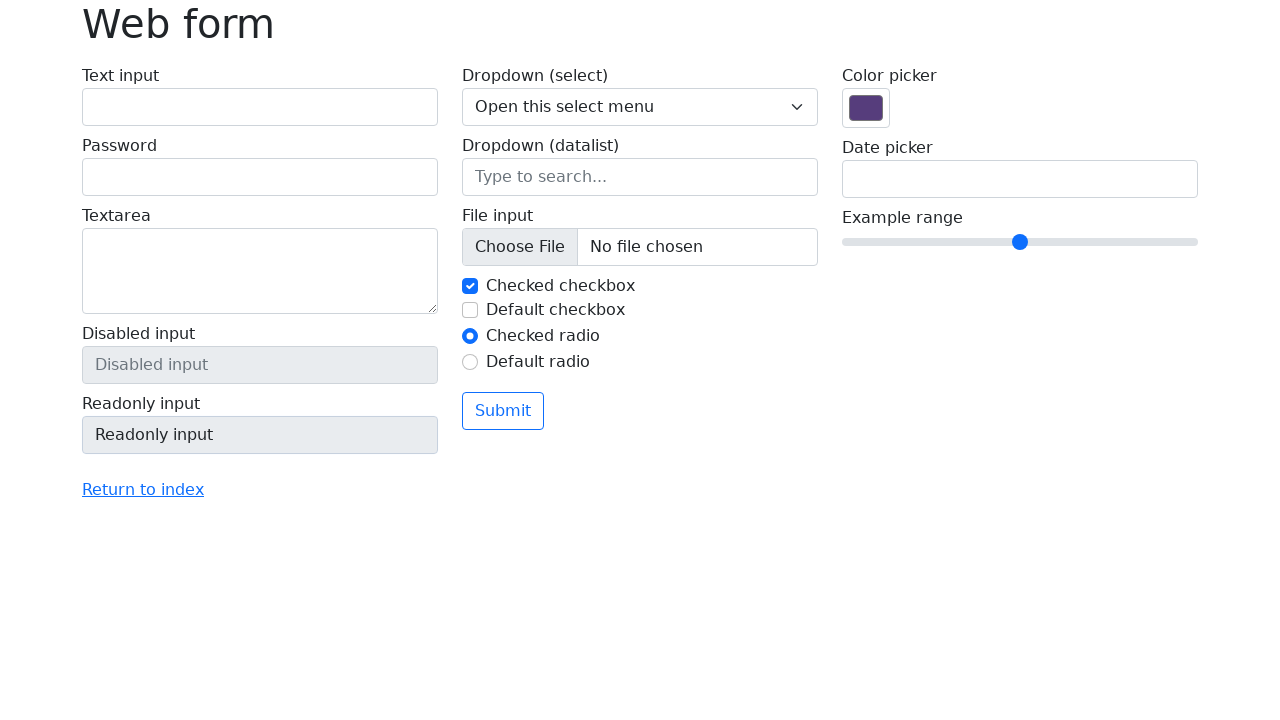

Verified readonly input field is present
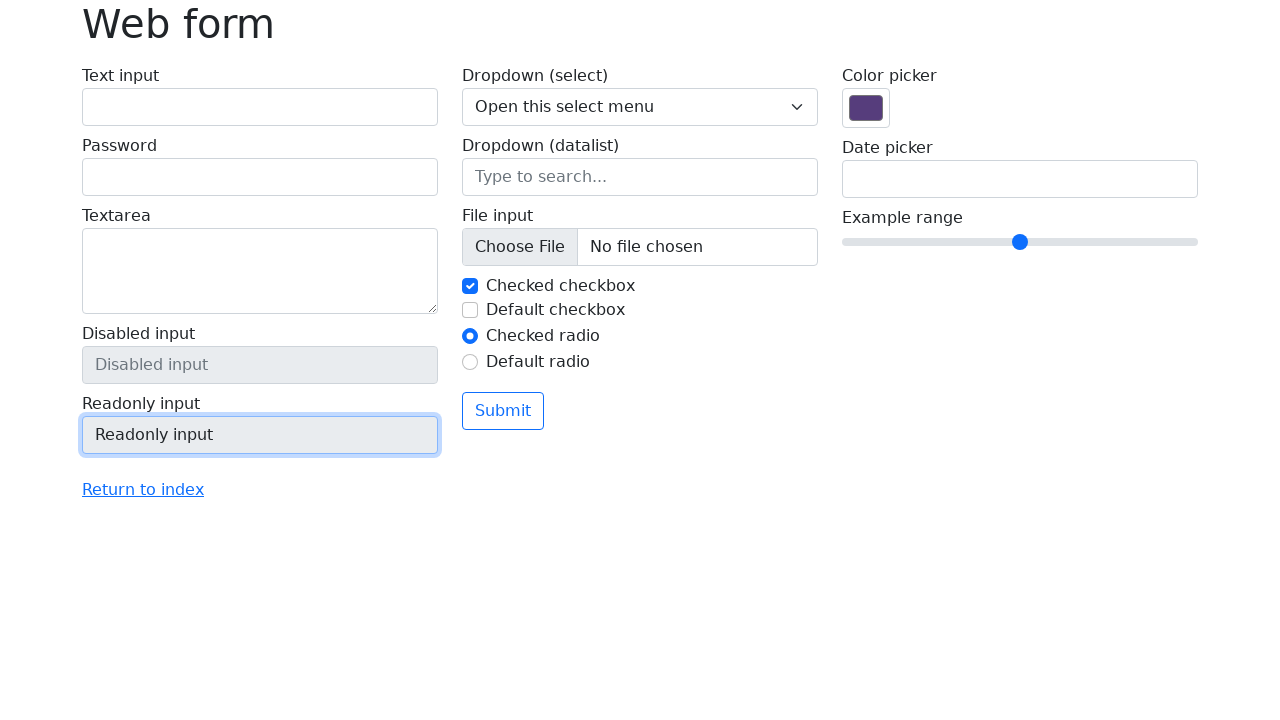

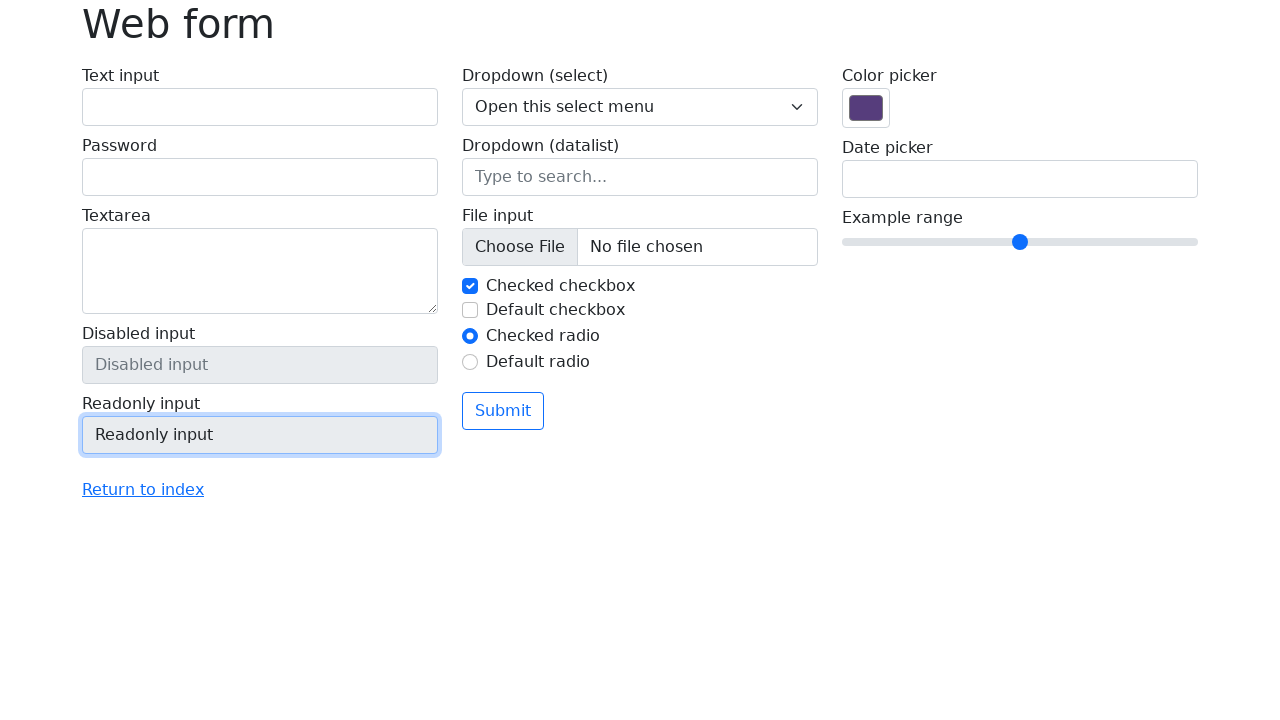